Tests that the navigation bar collapses when viewport is resized to mobile dimensions

Starting URL: https://playwright.dev

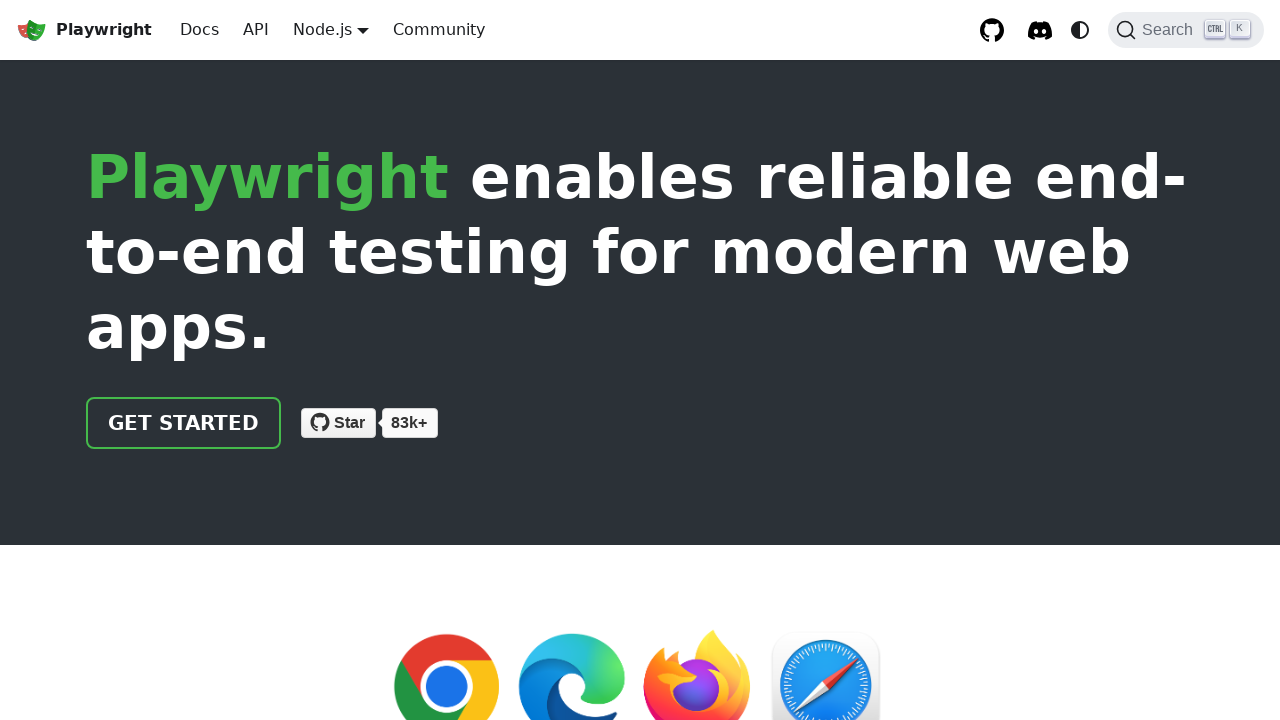

Resized viewport to mobile dimensions (375x667)
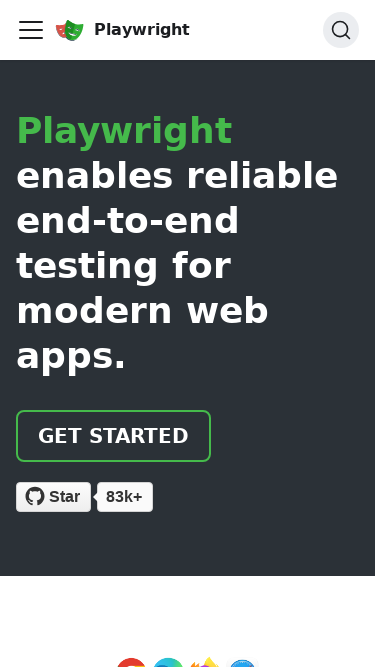

Verified hamburger menu button appears on mobile viewport
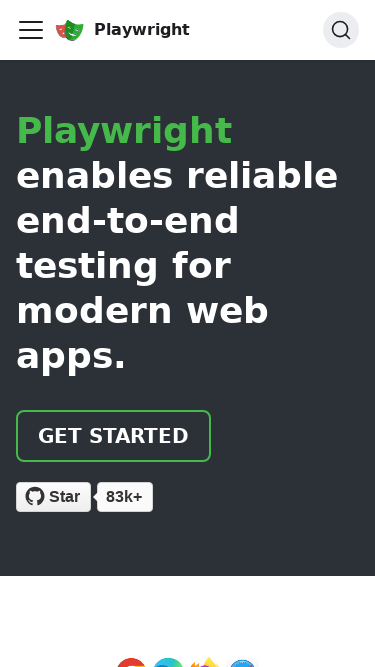

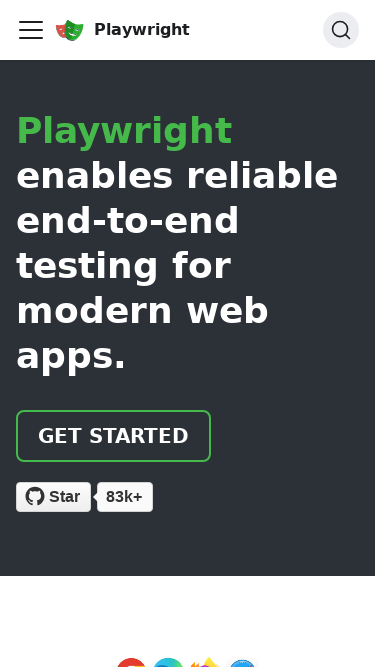